Tests checkbox selection, radio button selection, and show/hide functionality on an automation practice page

Starting URL: https://www.rahulshettyacademy.com/AutomationPractice/

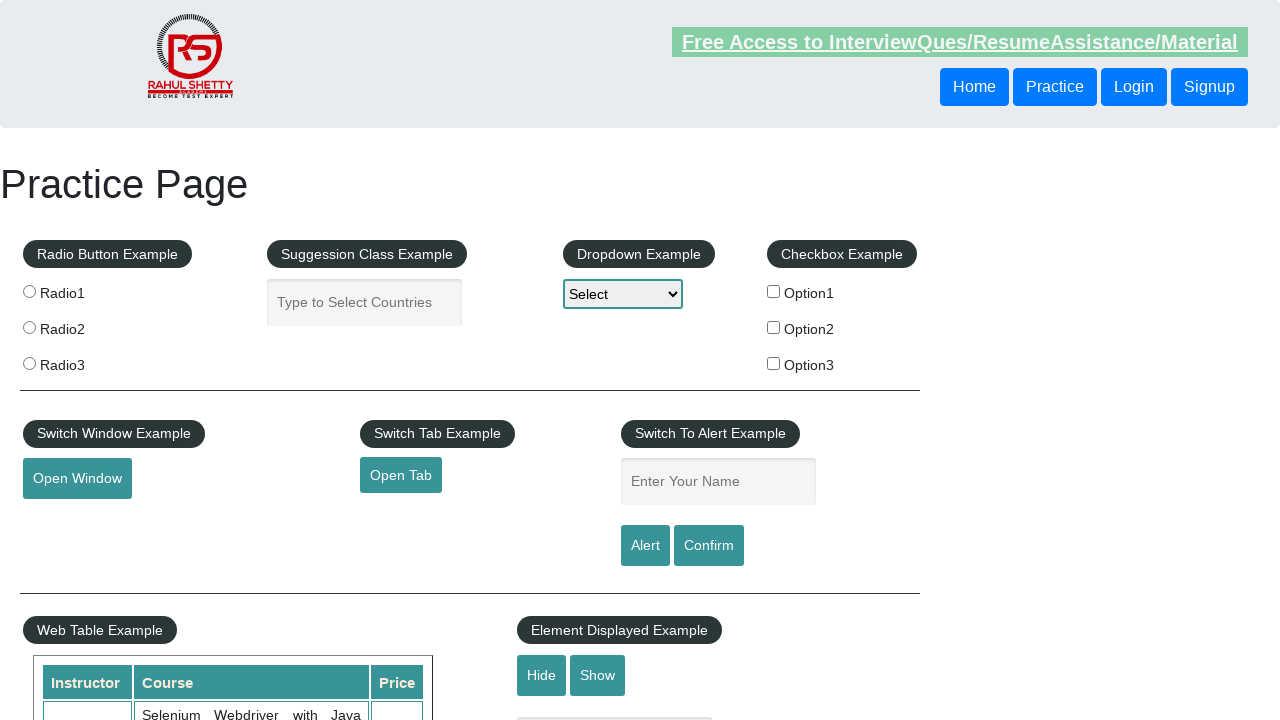

Located all checkboxes on the page
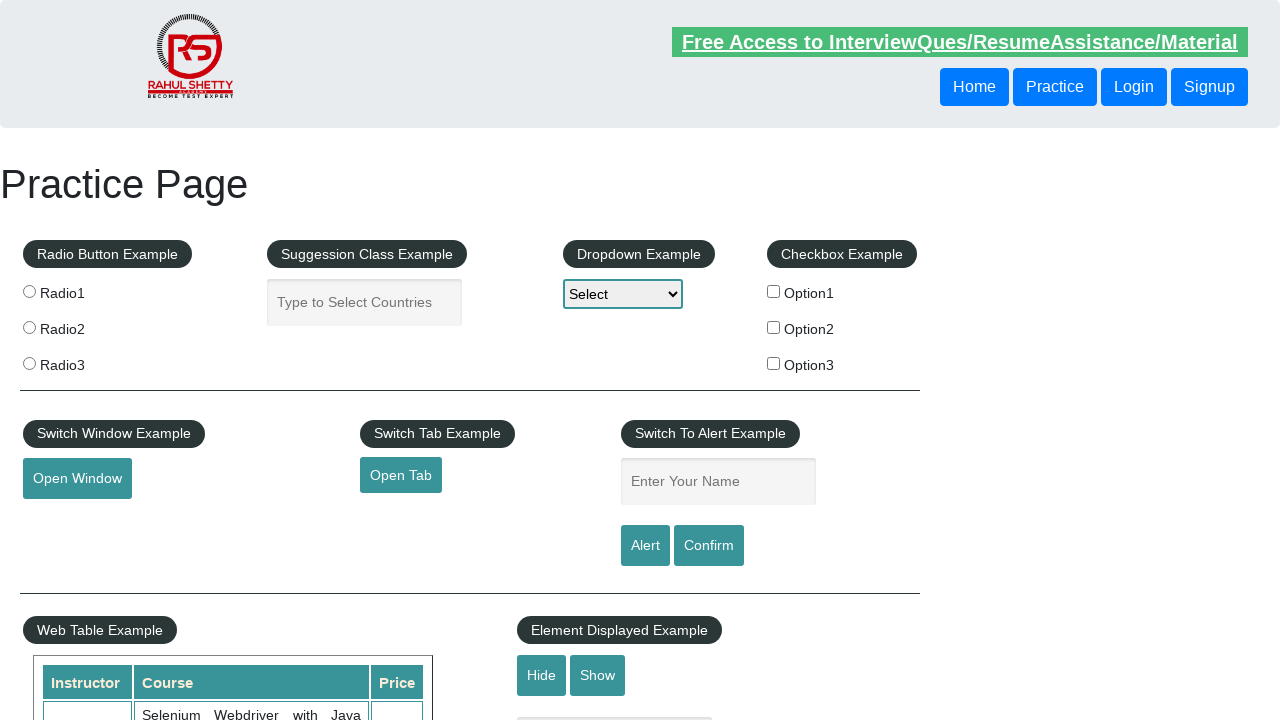

Found 3 checkboxes
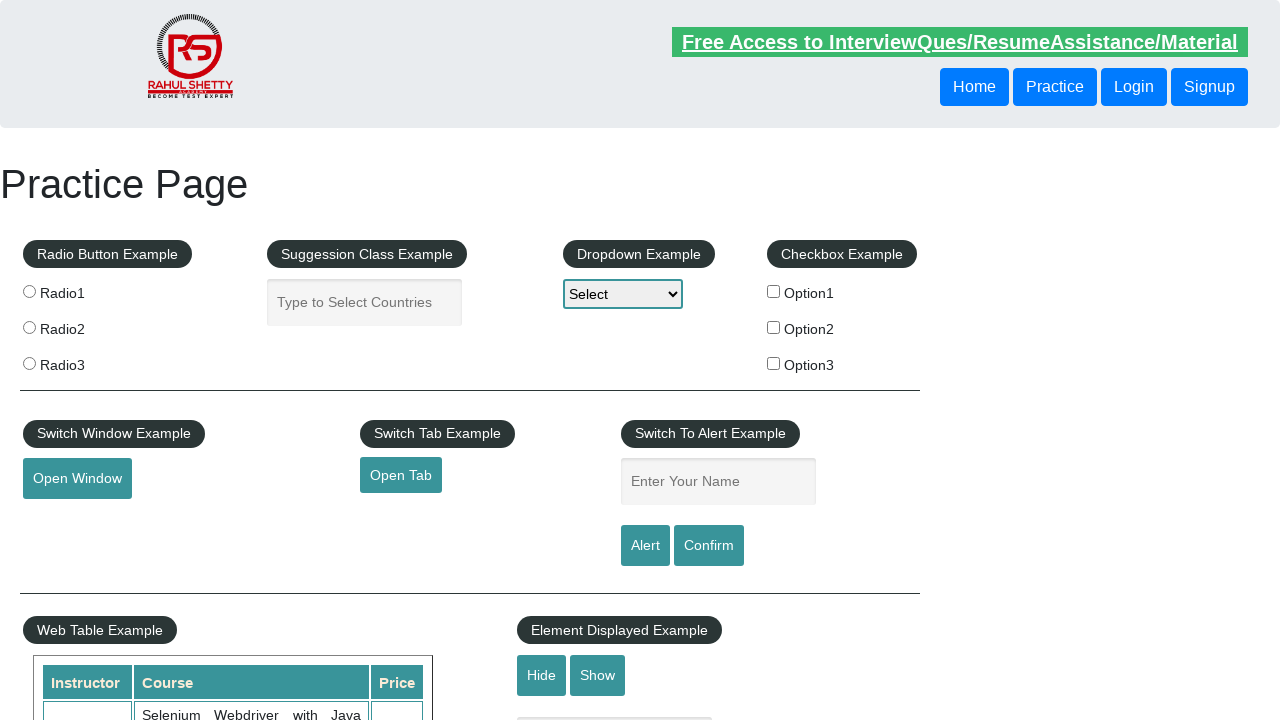

Inspecting checkbox at index 0
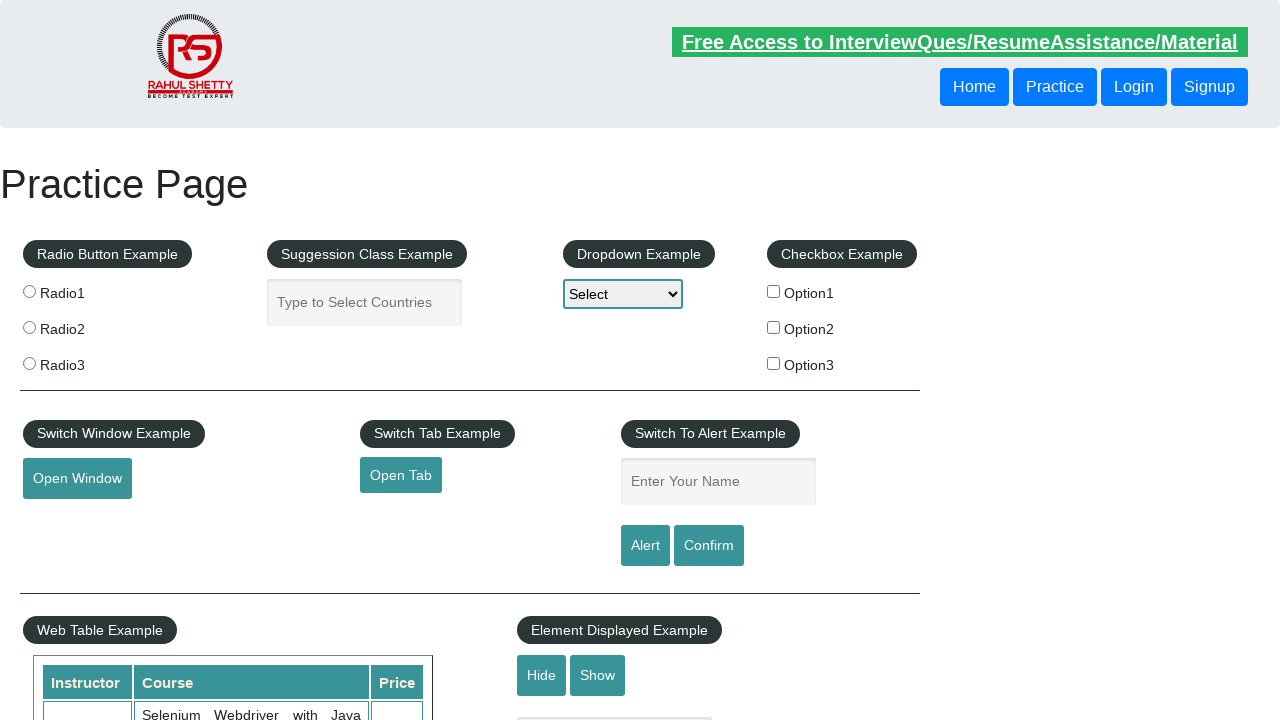

Inspecting checkbox at index 1
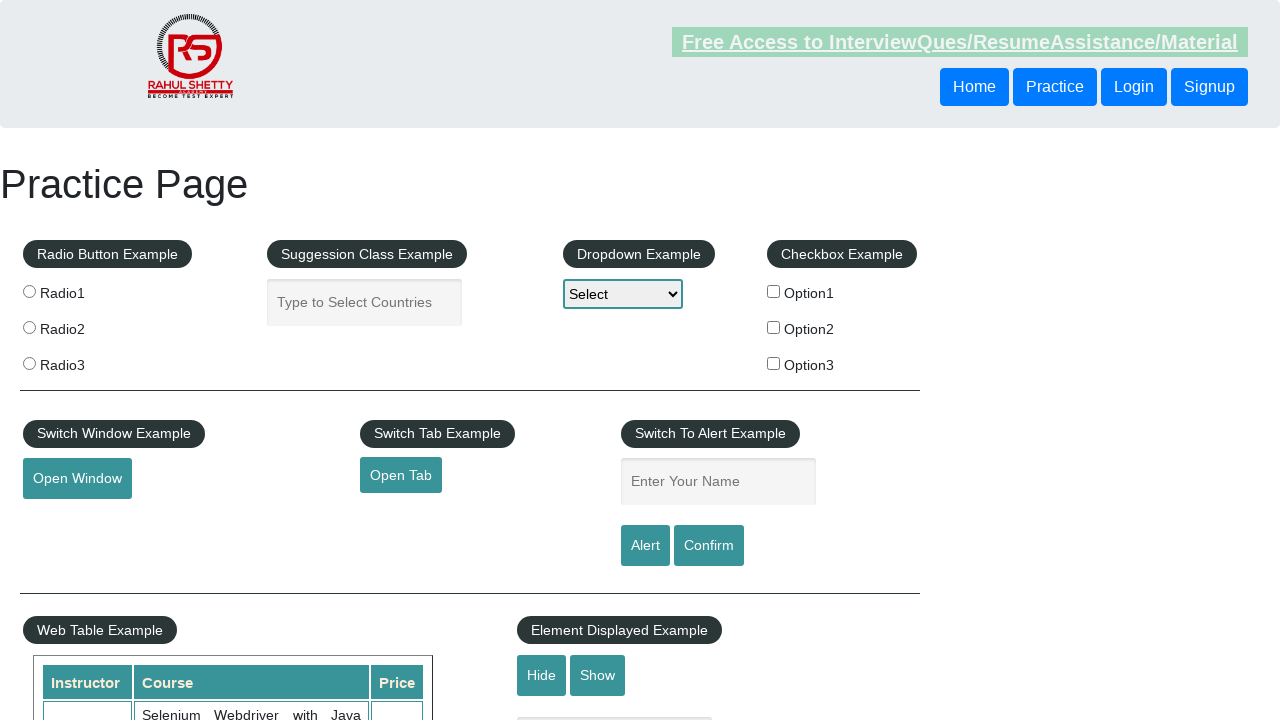

Clicked checkbox with value 'option2' at (774, 327) on input[type='checkbox'] >> nth=1
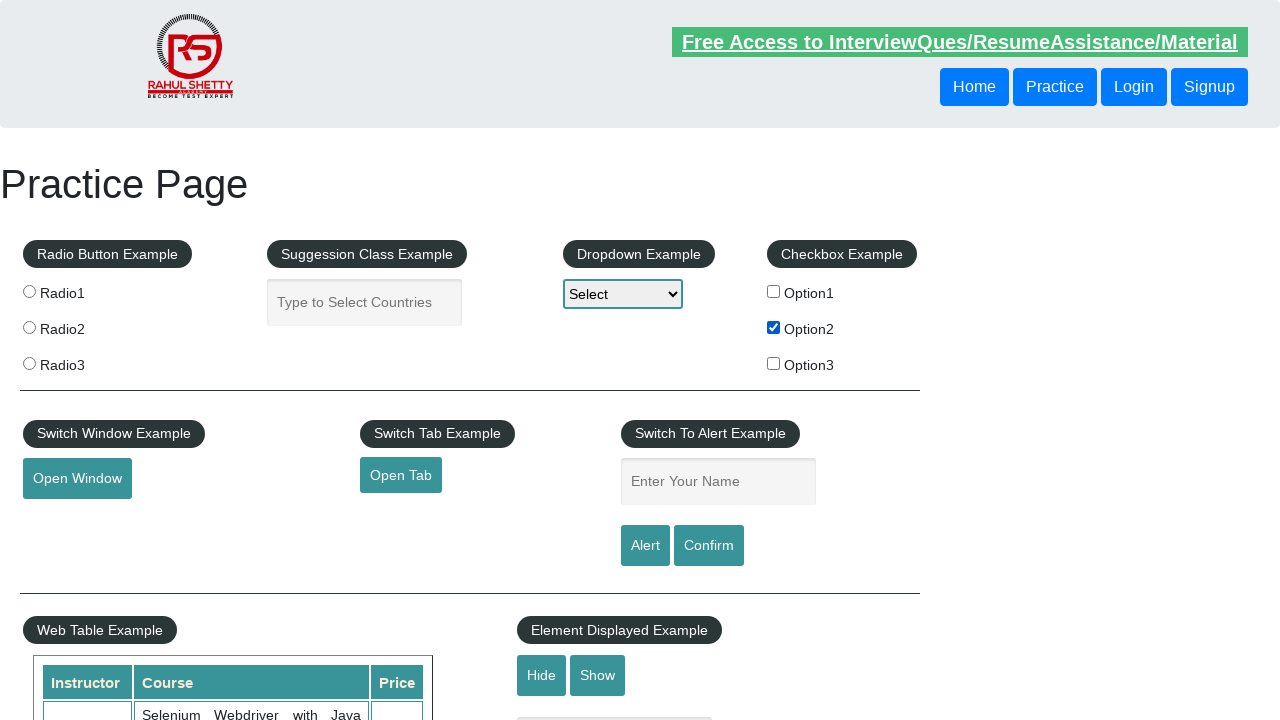

Verified that checkbox with value 'option2' is checked
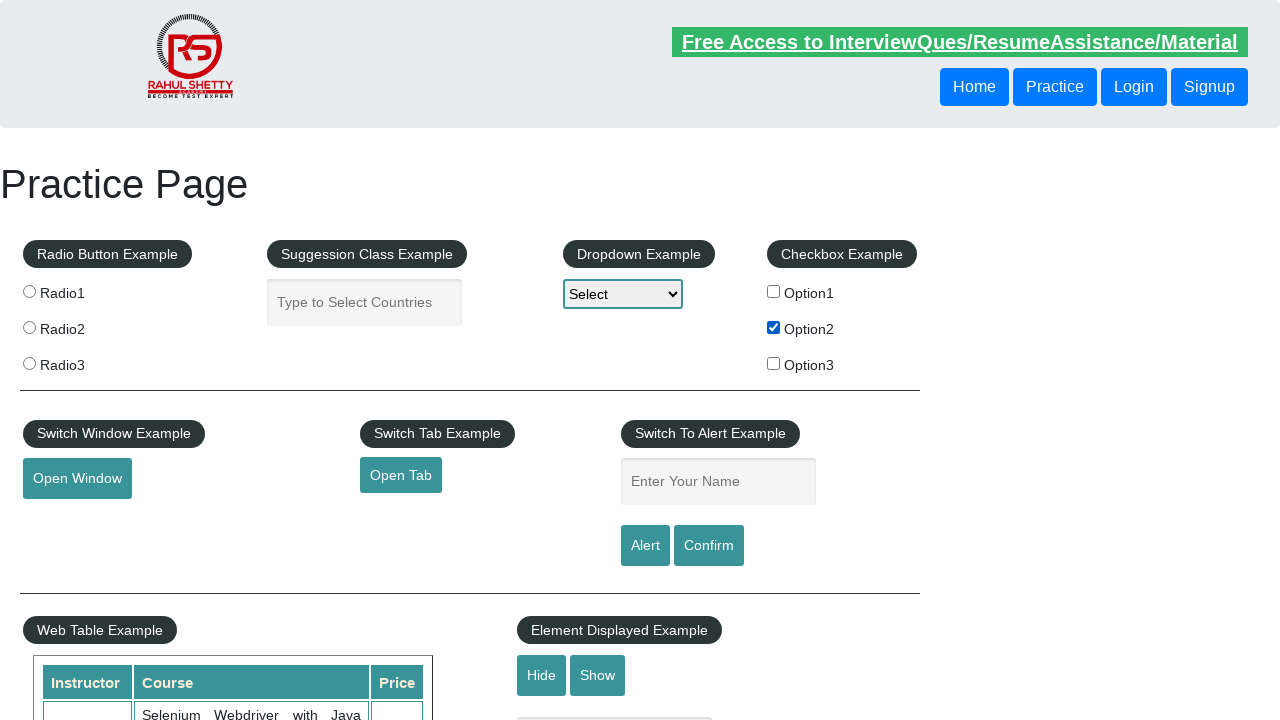

Located all radio buttons on the page
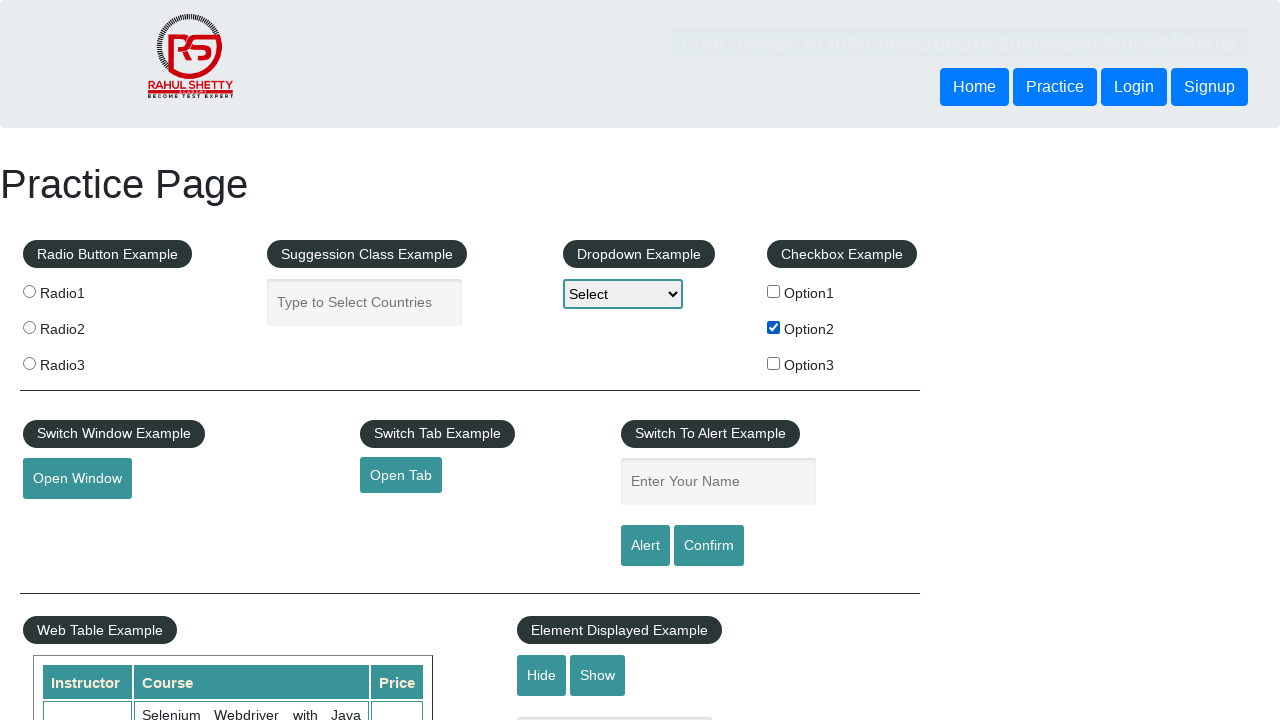

Clicked the third radio button at (29, 363) on .radioButton >> nth=2
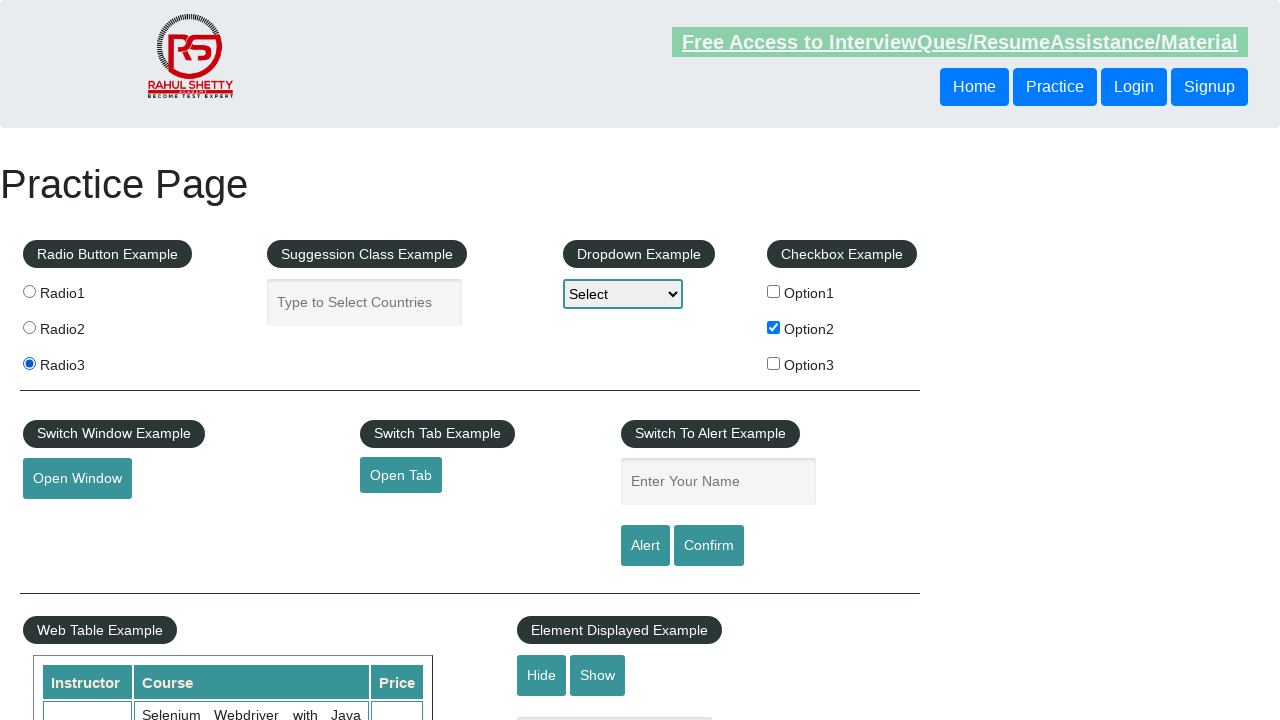

Verified that the third radio button is checked
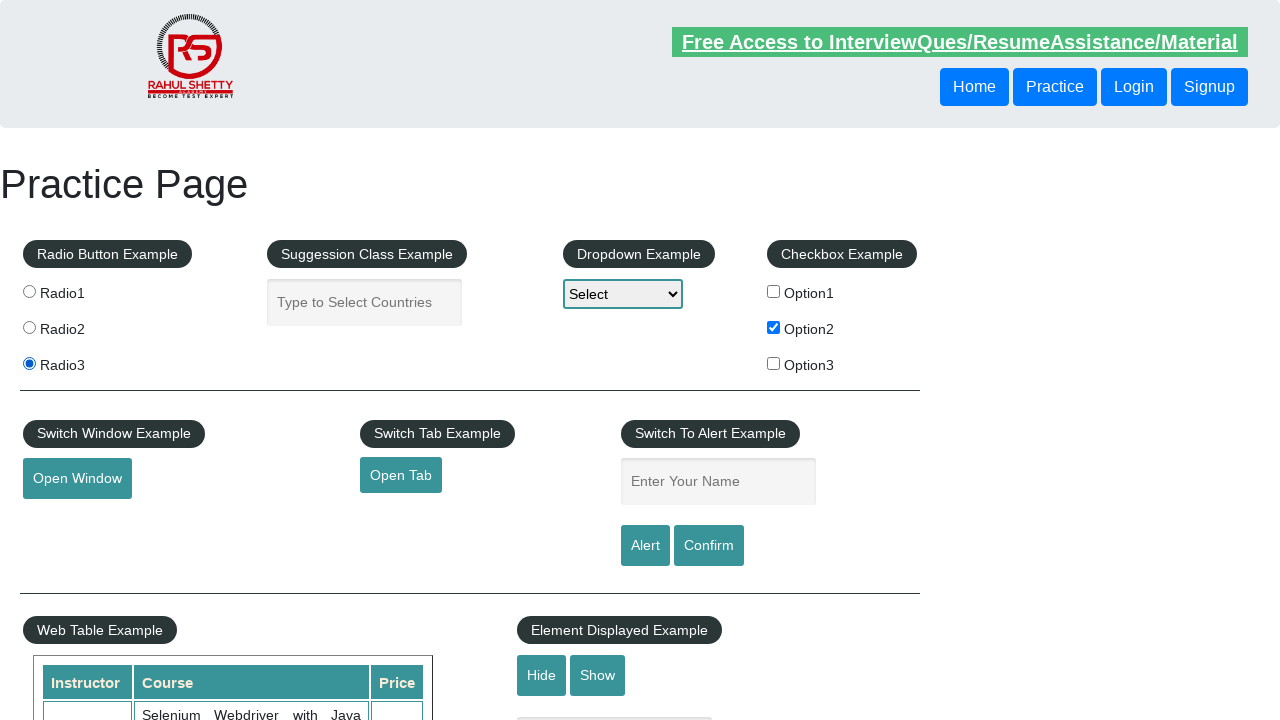

Verified that displayed text element is visible
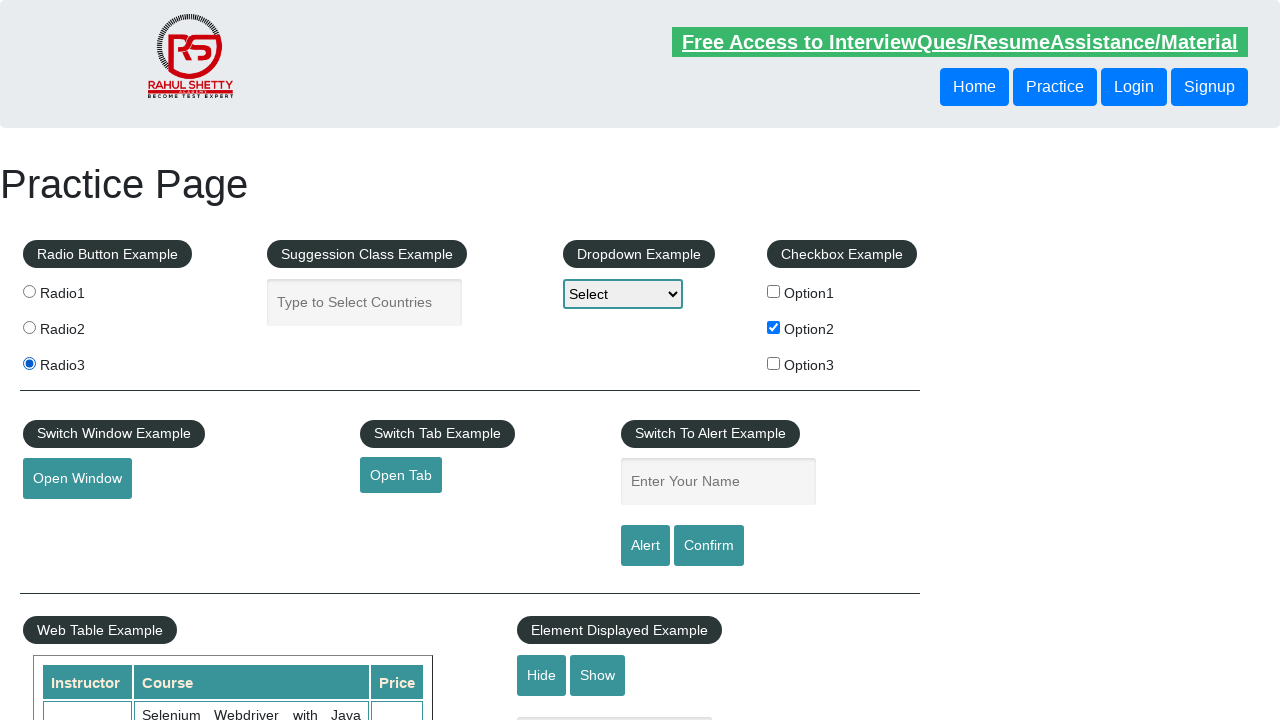

Clicked hide button to hide the text element at (542, 675) on #hide-textbox
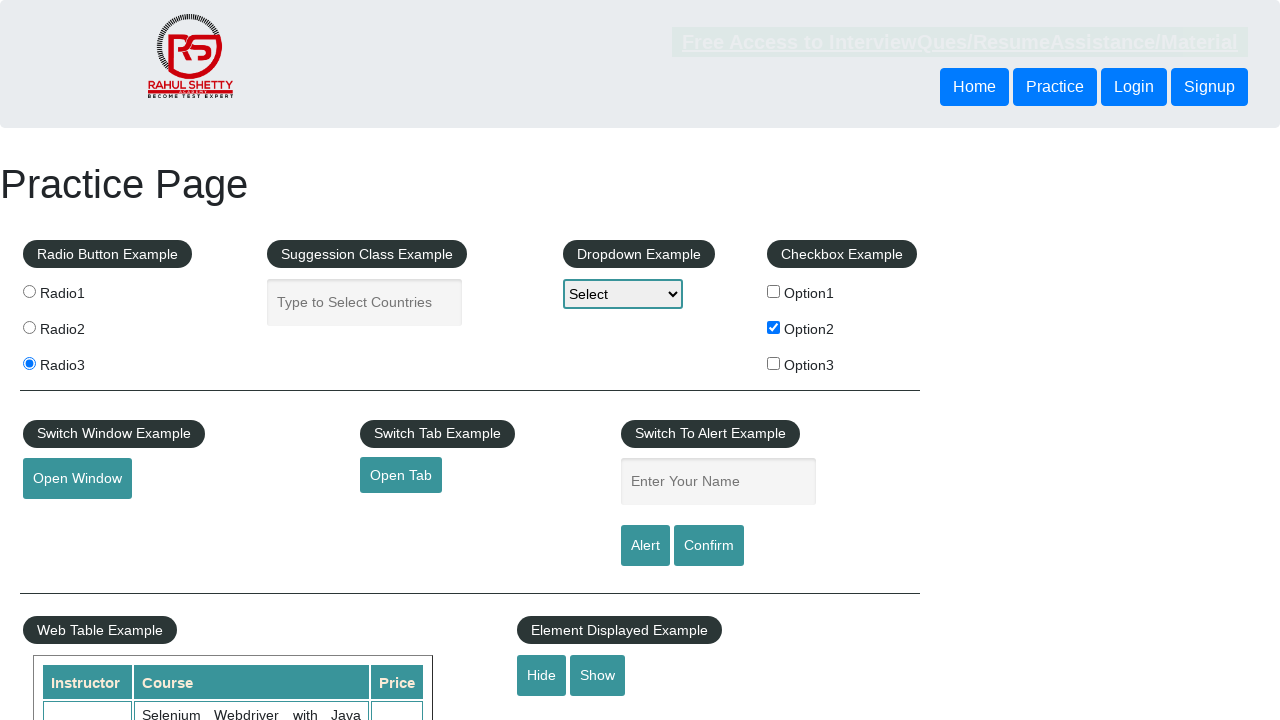

Verified that displayed text element is now hidden
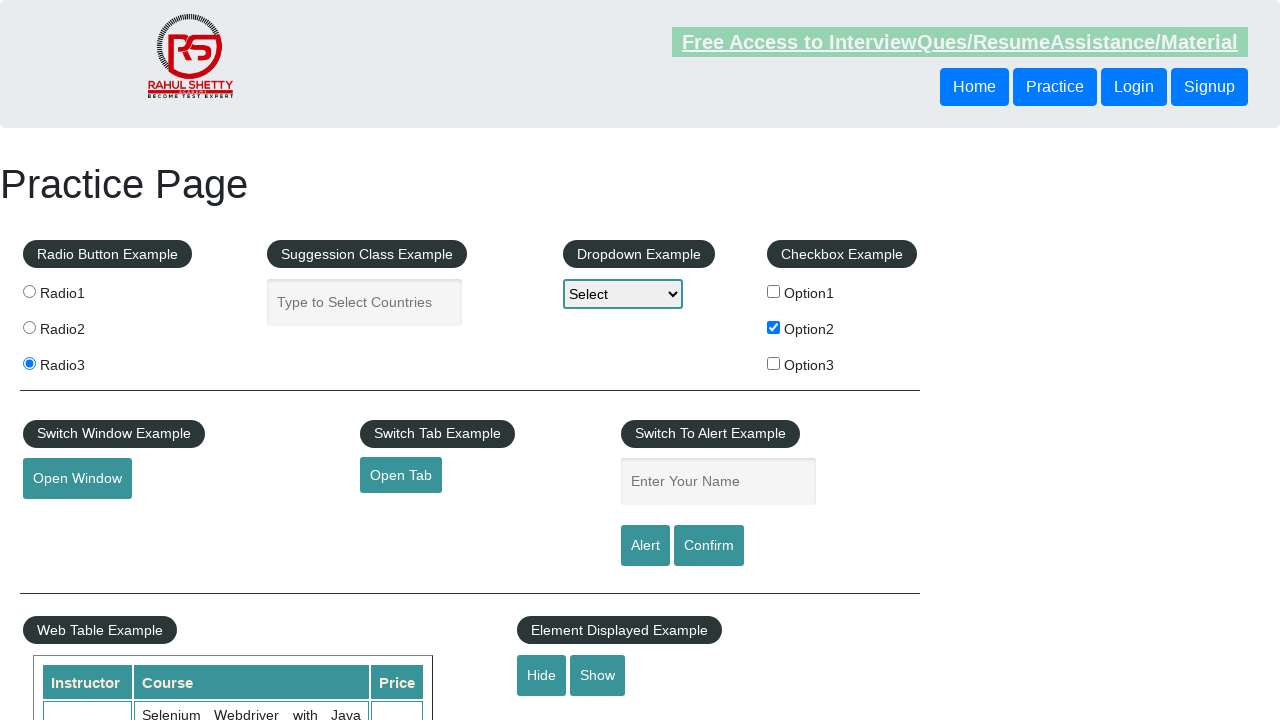

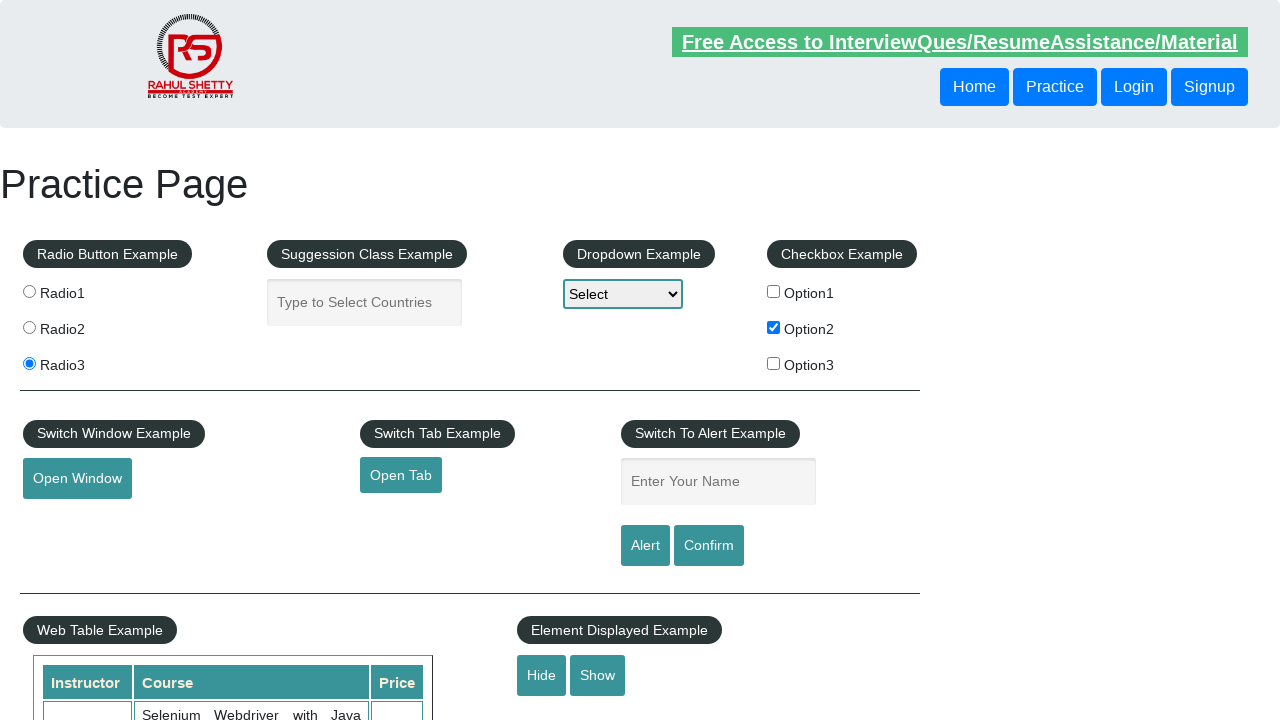